Navigates to RPA Challenge website and clicks on a download link in the instructions section

Starting URL: https://rpachallenge.com

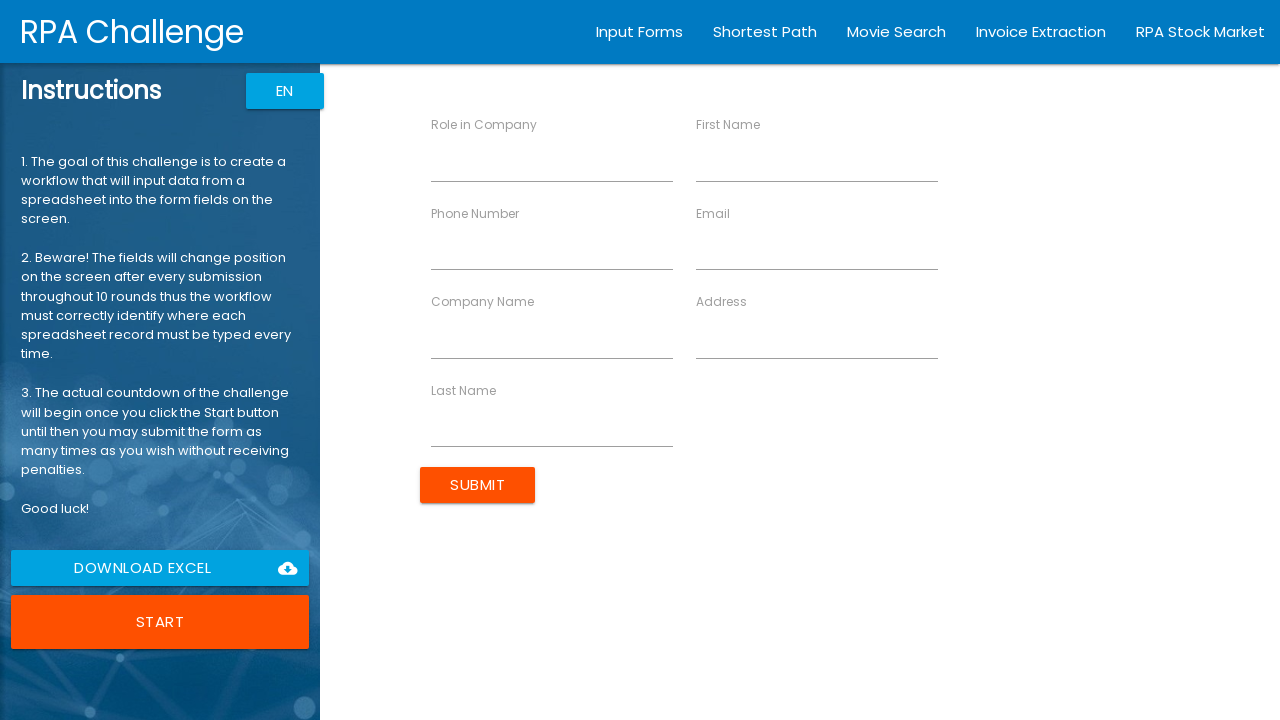

Navigated to RPA Challenge website
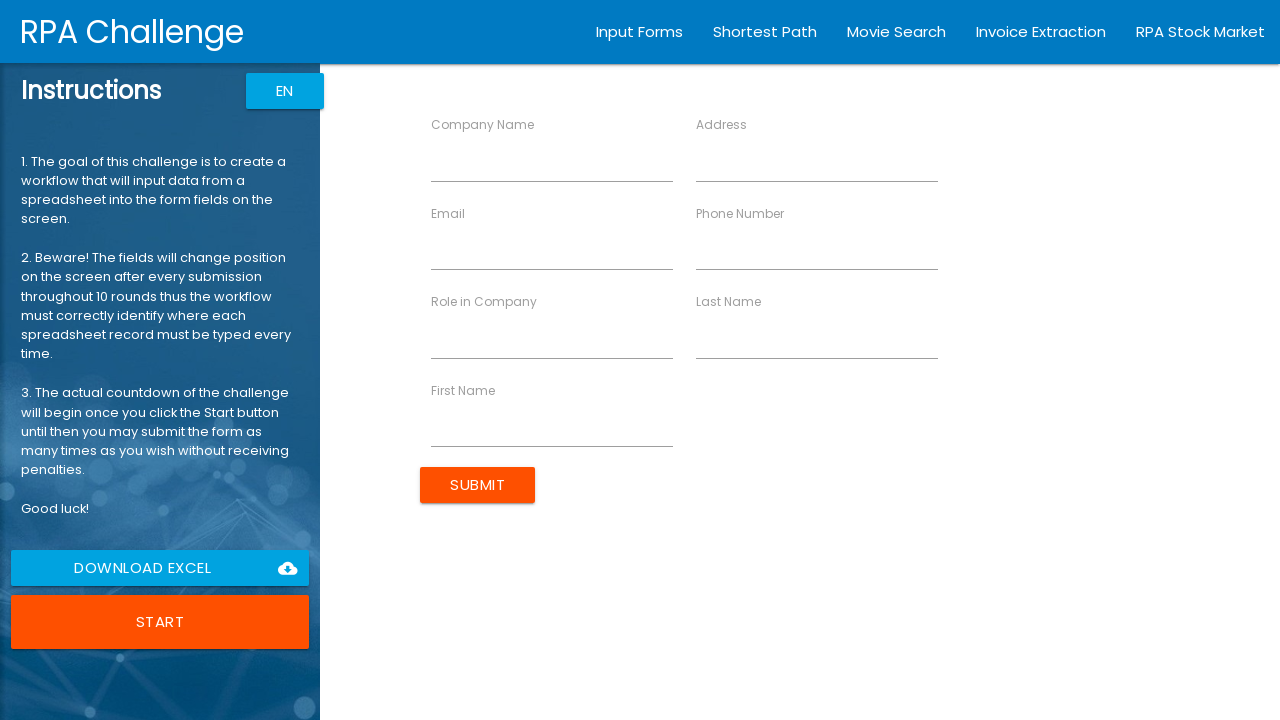

Clicked on the download link in the instructions section at (160, 568) on body > app-root > div.body.row1.scroll-y > app-rpa1 > div > div.instructions.col
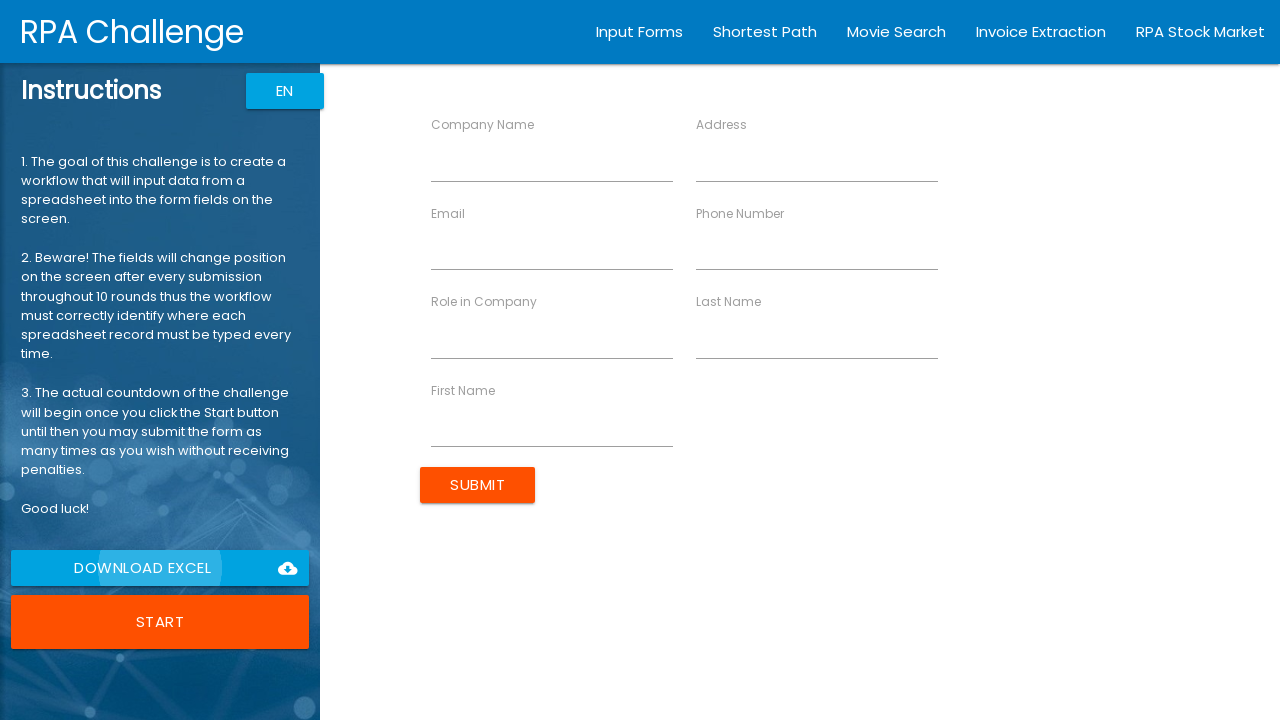

Waited for download to complete
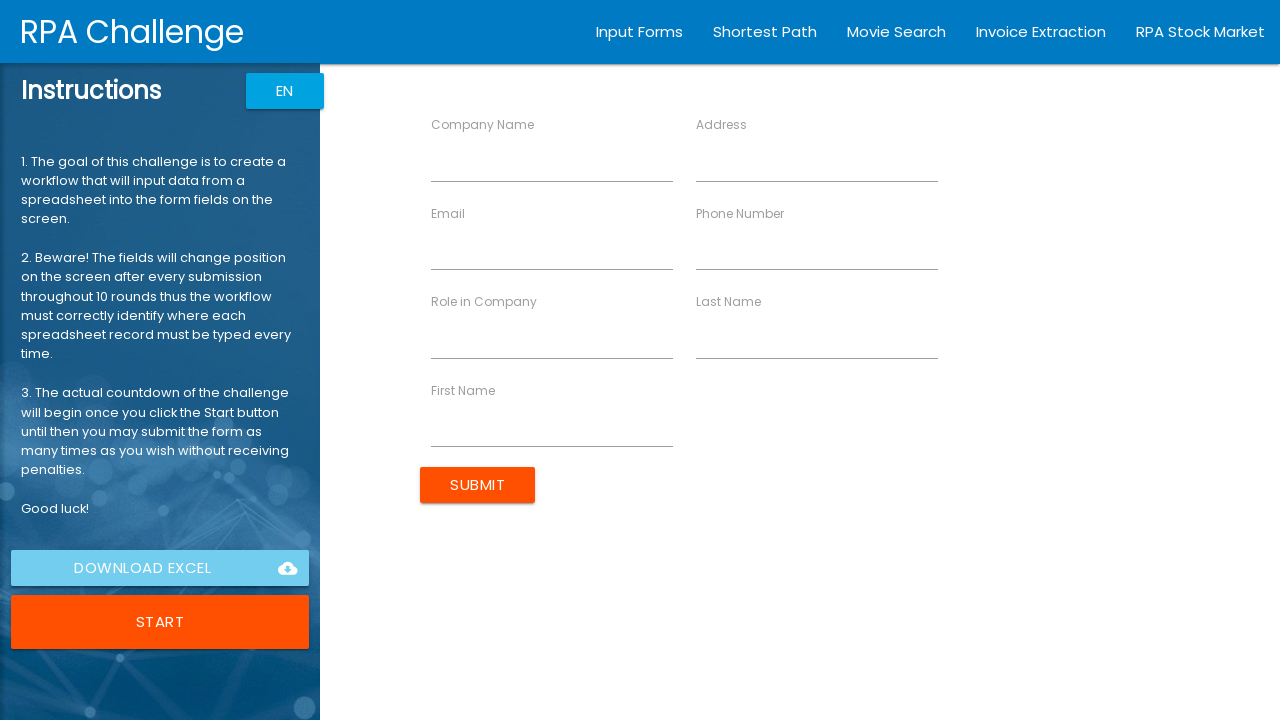

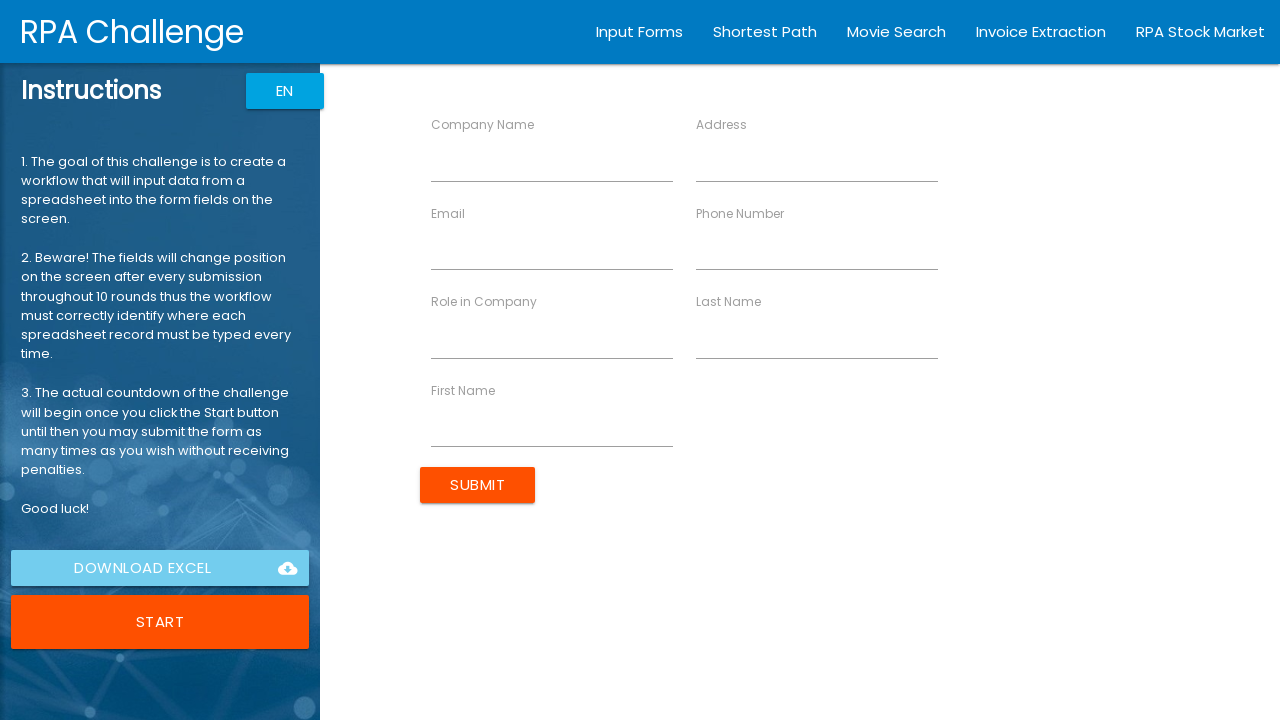